Tests the clipboard.js demo site by clicking the copy button to trigger clipboard copy functionality

Starting URL: https://clipboardjs.com/

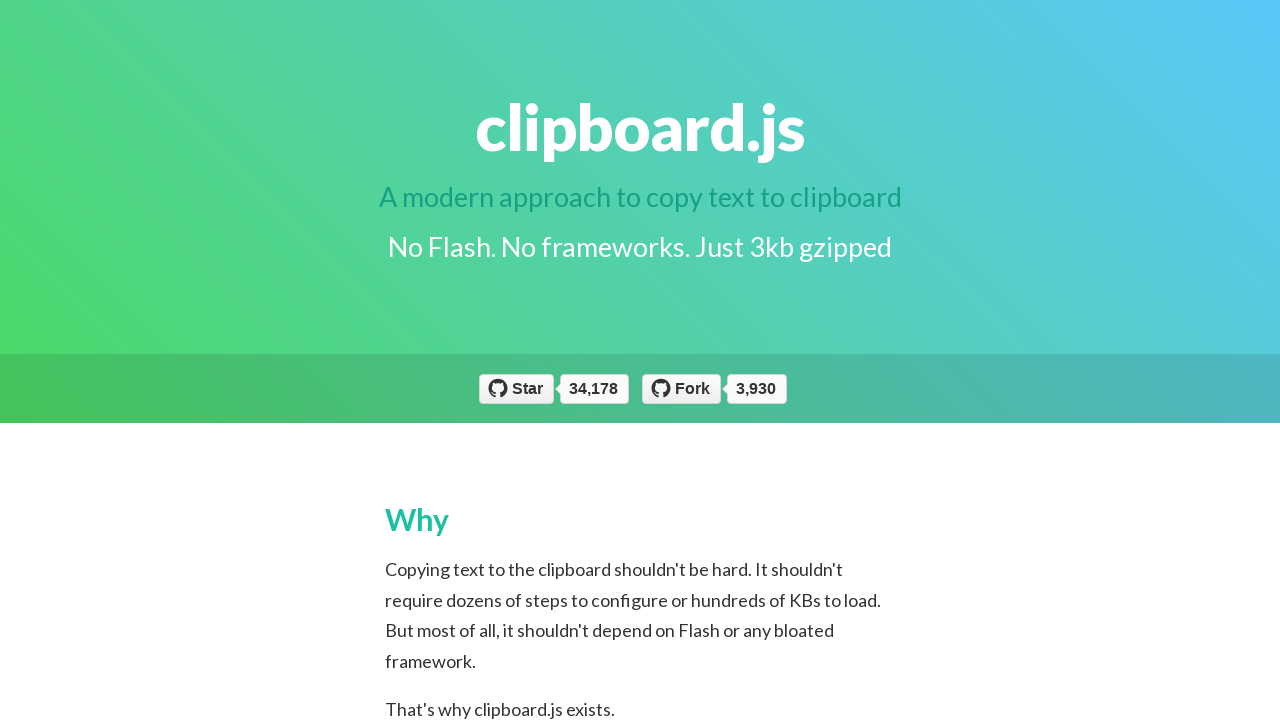

Clicked the copy button to trigger clipboard copy action at (474, 360) on xpath=//button[@data-clipboard-action='copy']
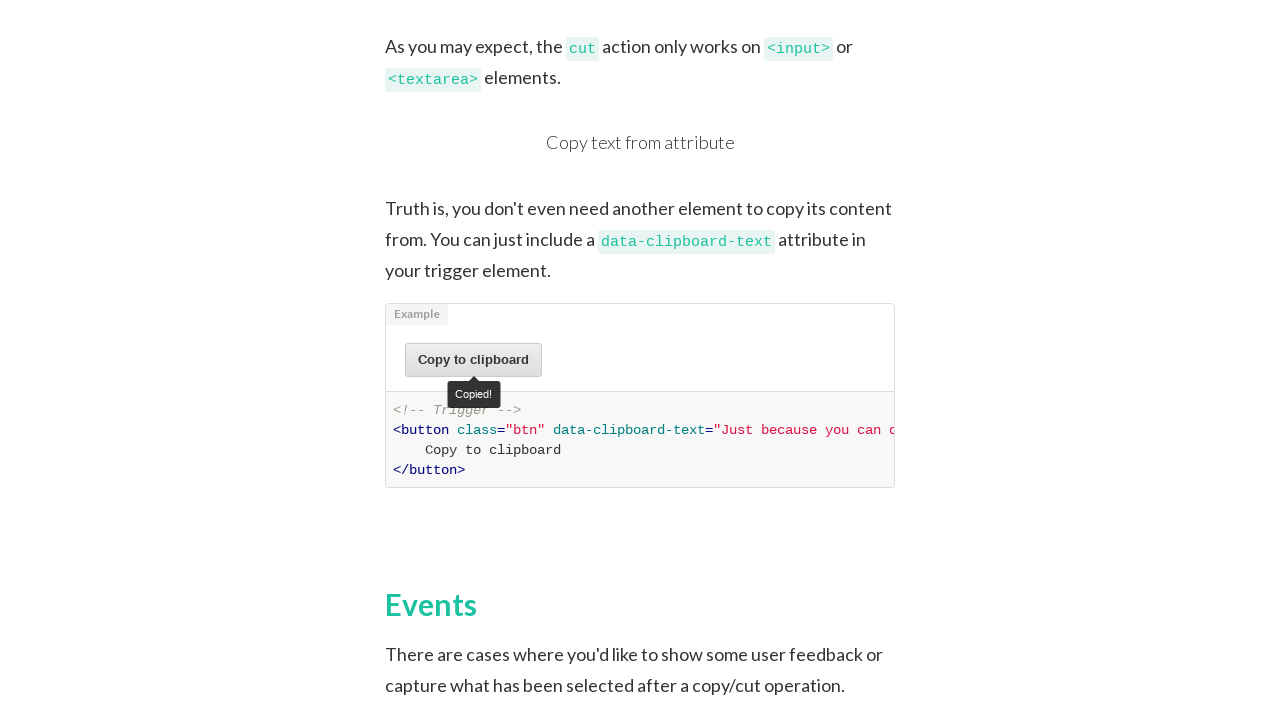

Waited 500ms for copy action to complete
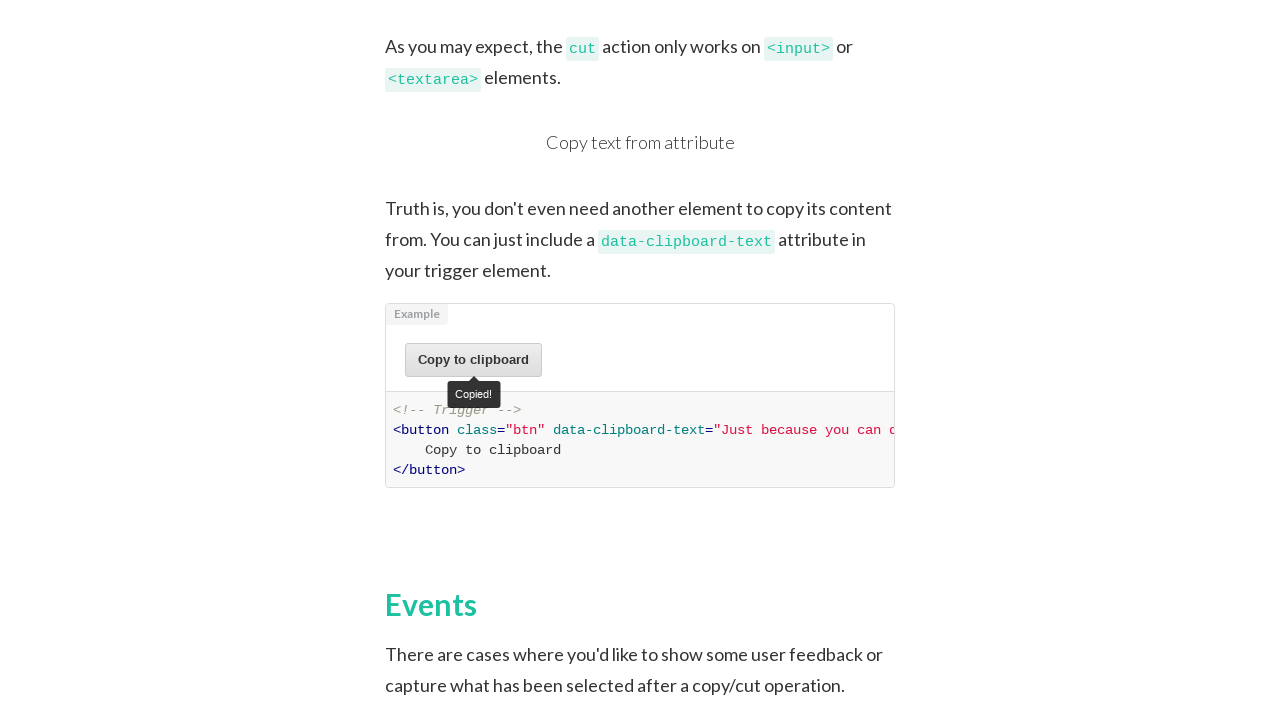

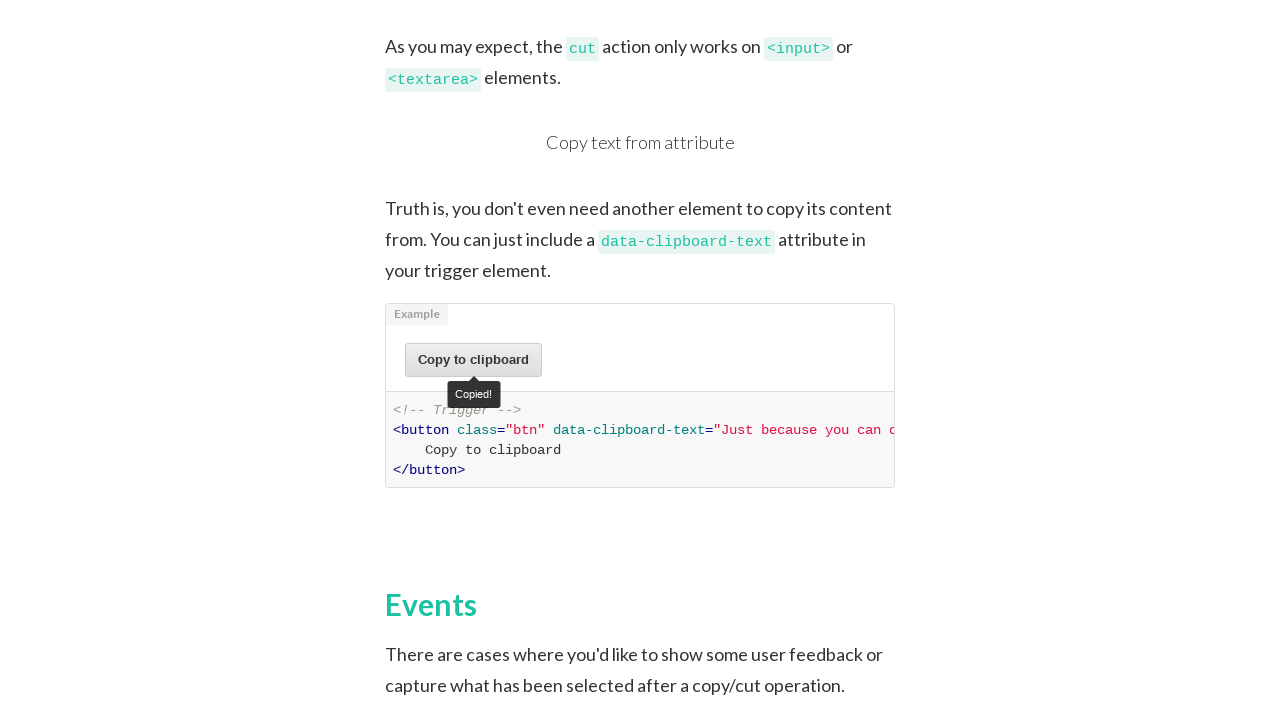